Tests different types of JavaScript alerts including alert box, confirm box with accept/dismiss actions, and prompt box with text input

Starting URL: https://www.hyrtutorials.com/p/alertsdemo.html

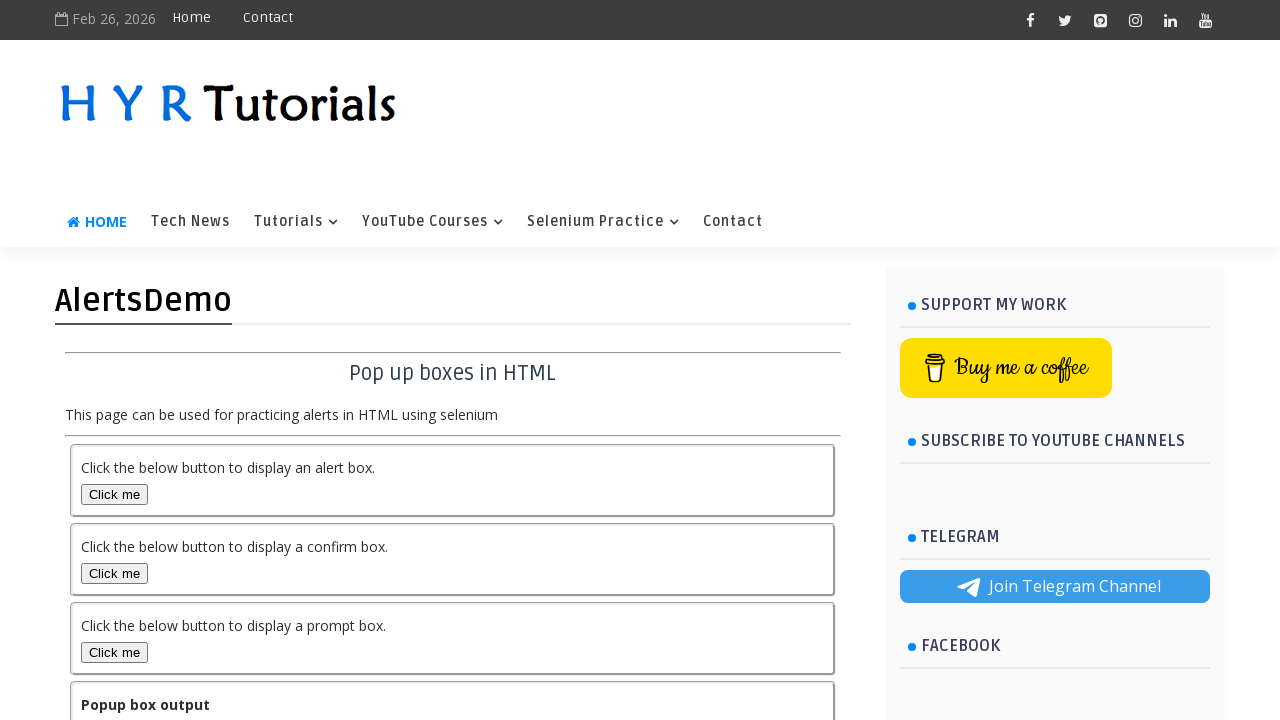

Retrieved initial output text content
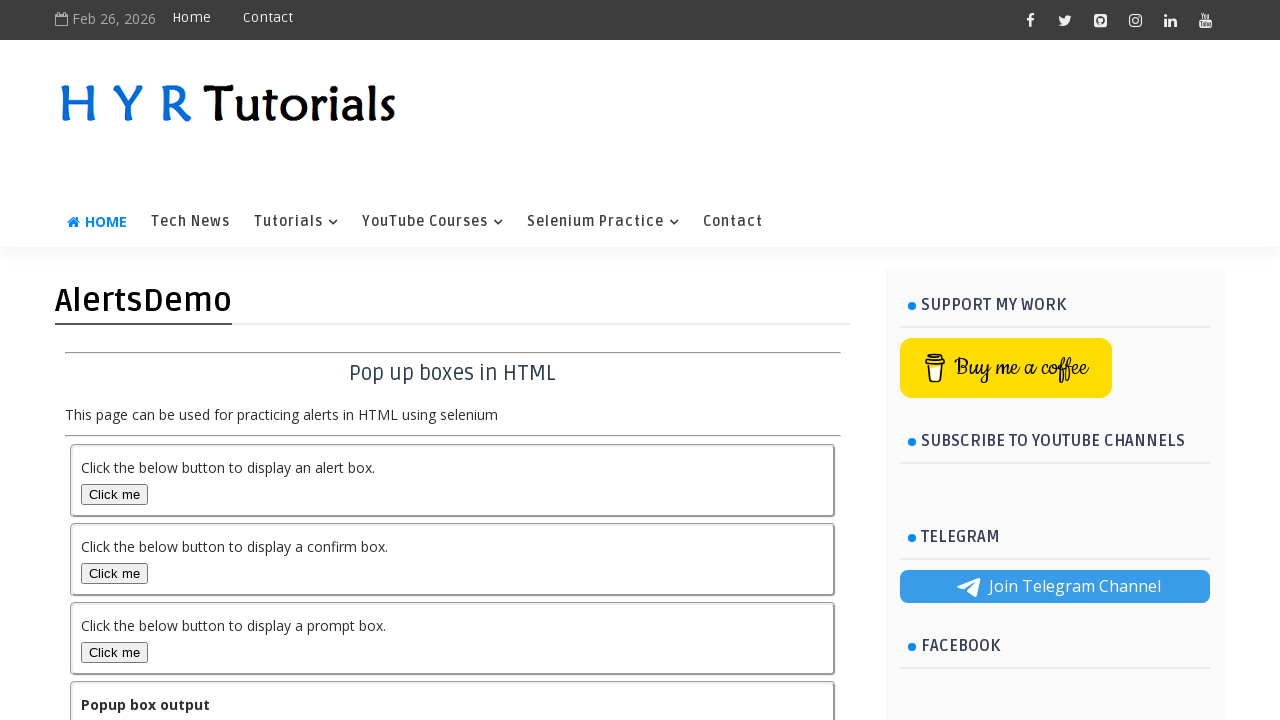

Clicked alert box button at (114, 494) on #alertBox
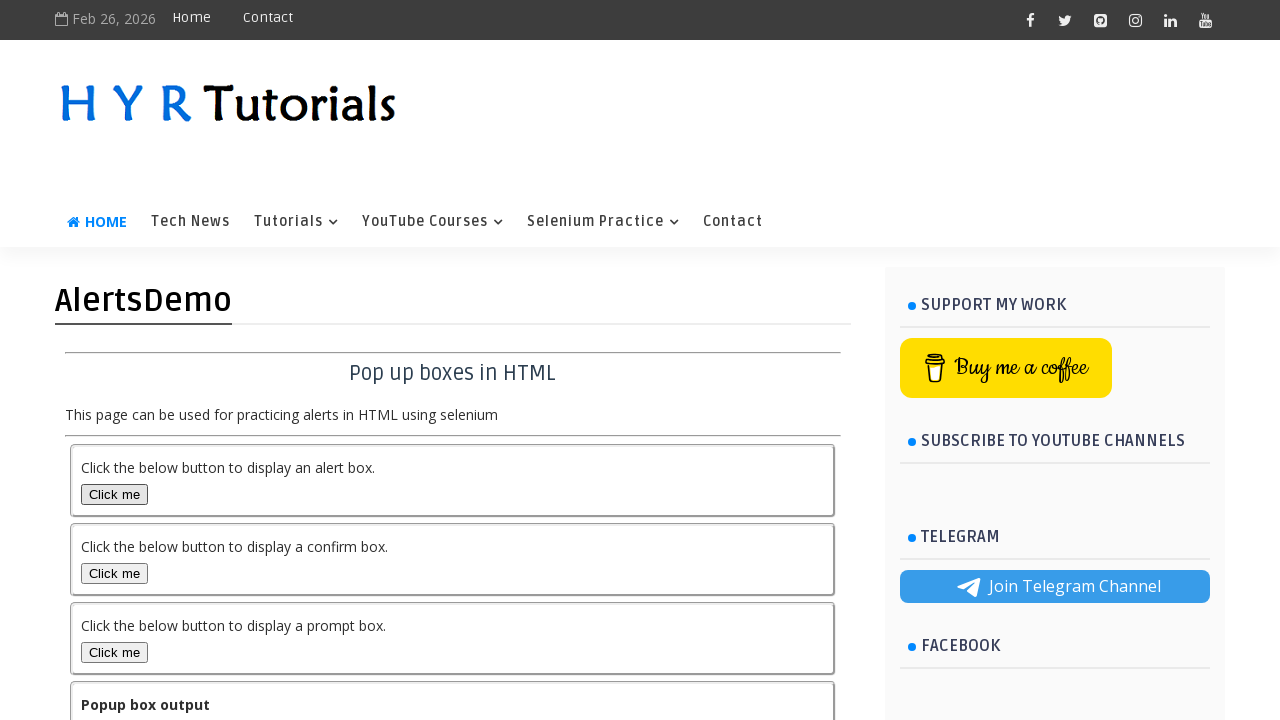

Set up dialog handler to accept alert
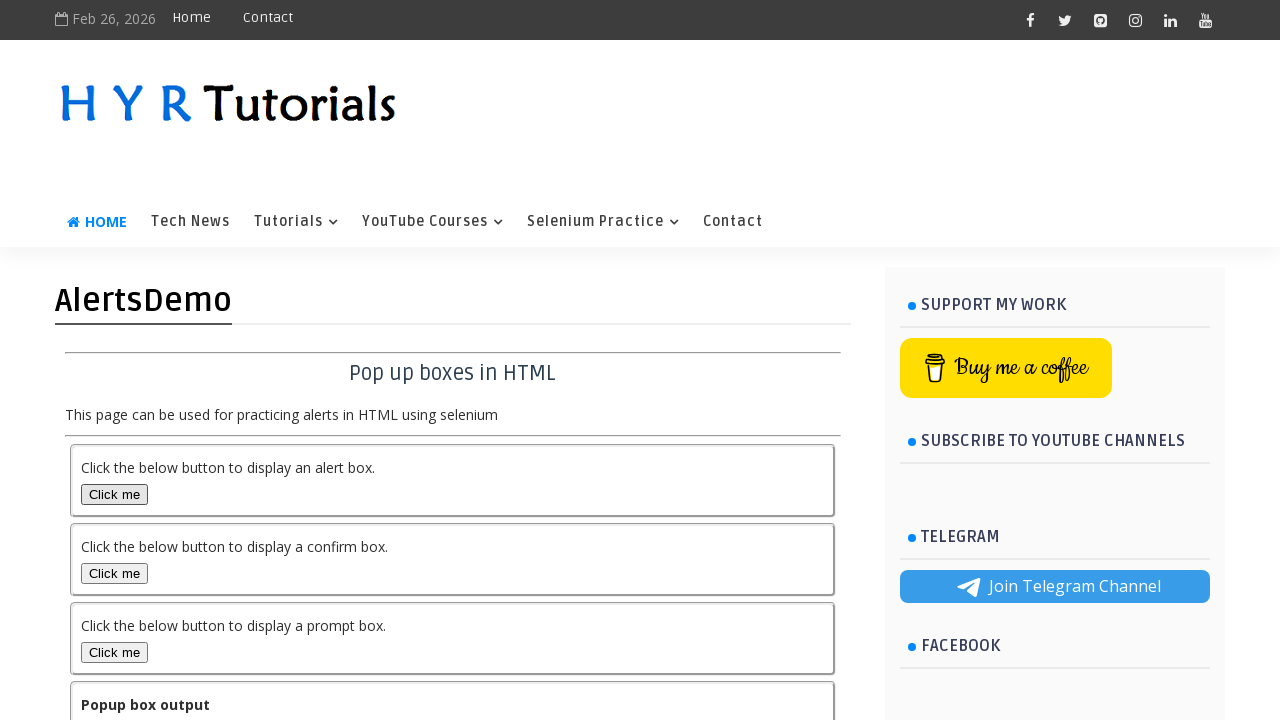

Waited 500ms after alert box interaction
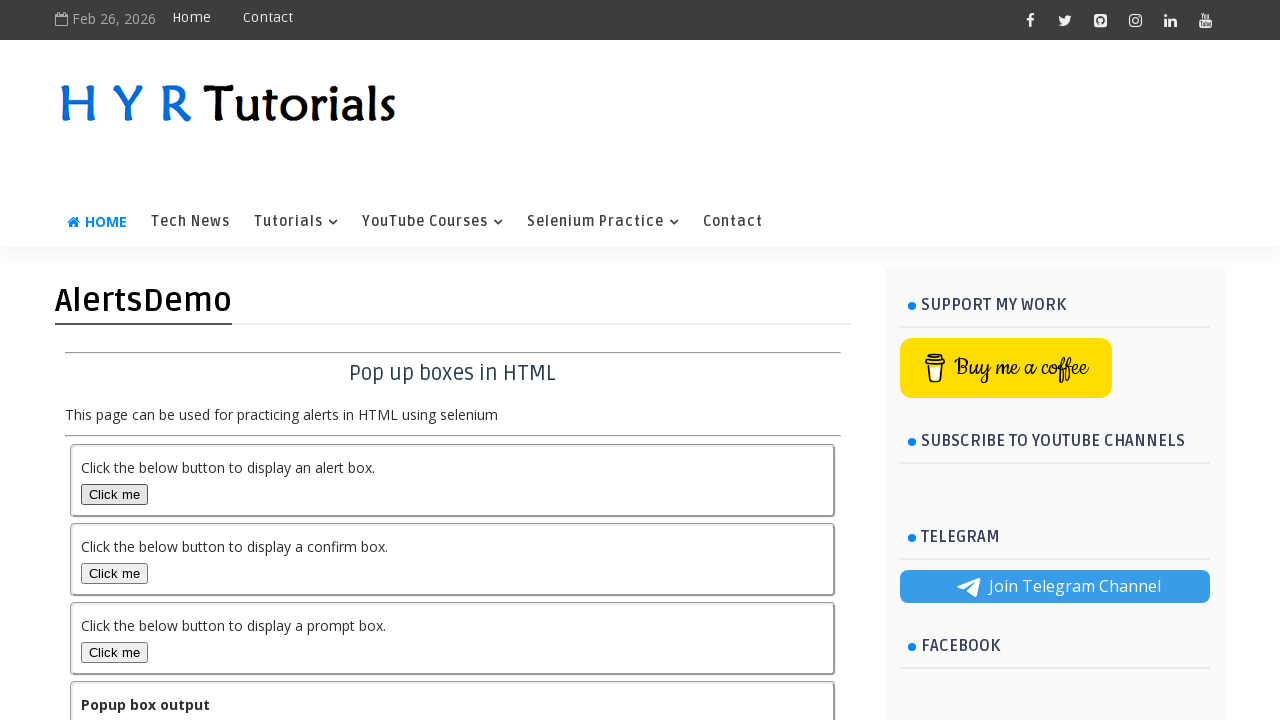

Clicked confirm box button at (114, 573) on #confirmBox
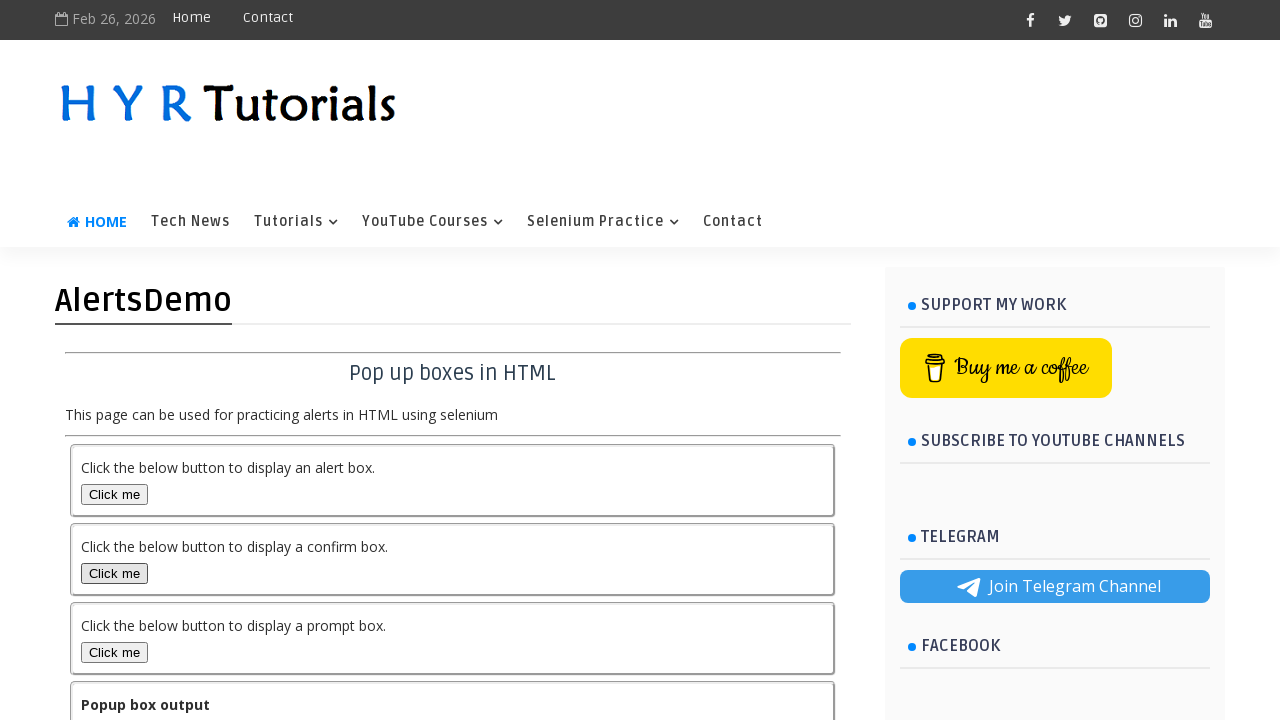

Set up dialog handler to accept confirm box
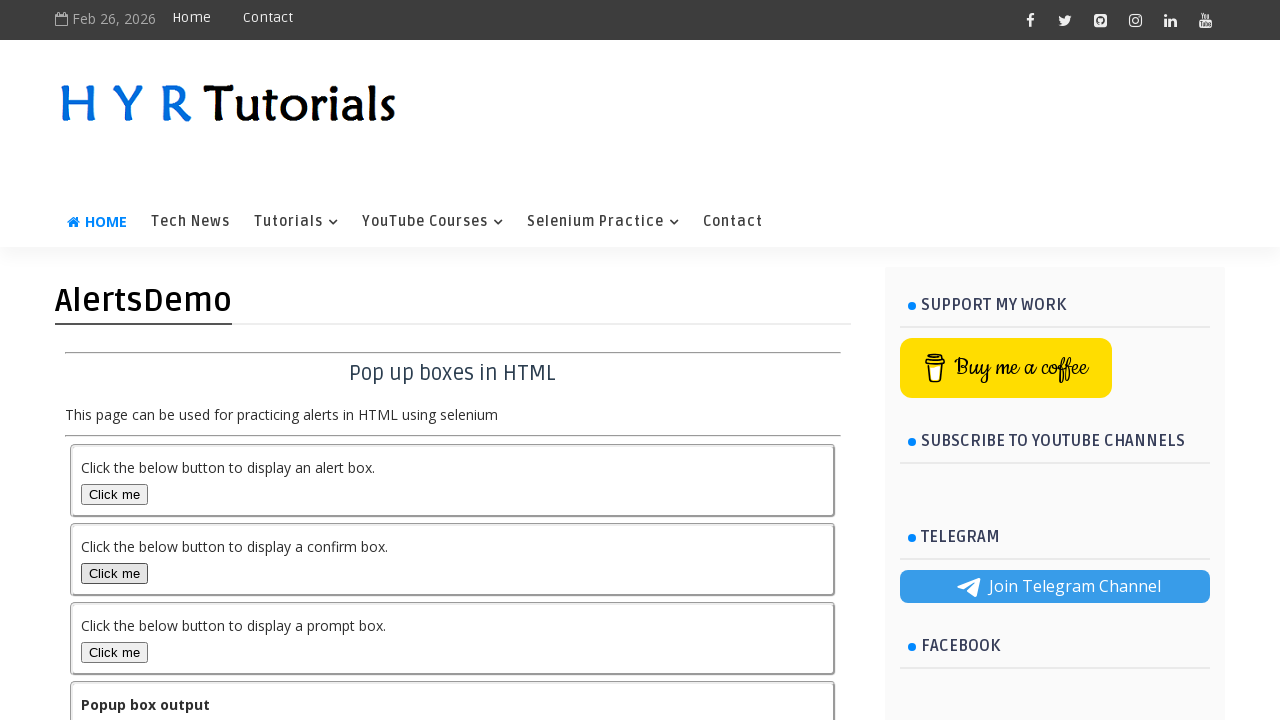

Waited 500ms after accepting confirm box
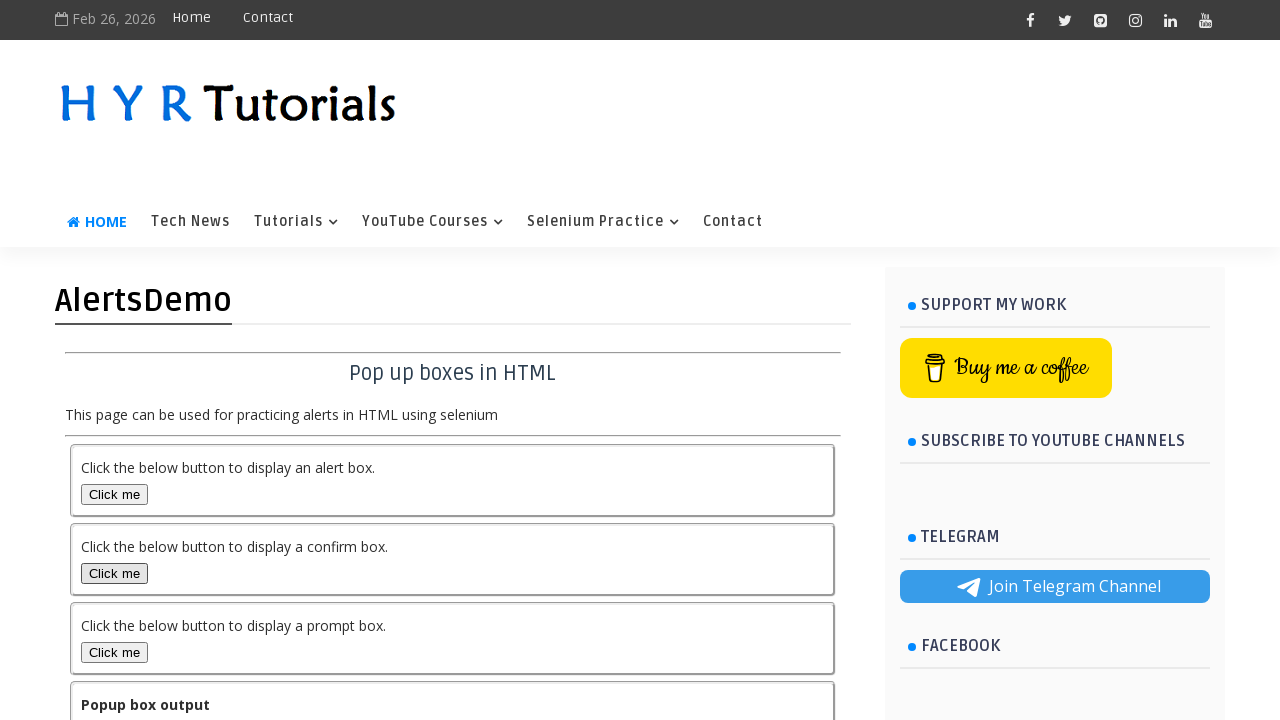

Clicked confirm box button again at (114, 573) on #confirmBox
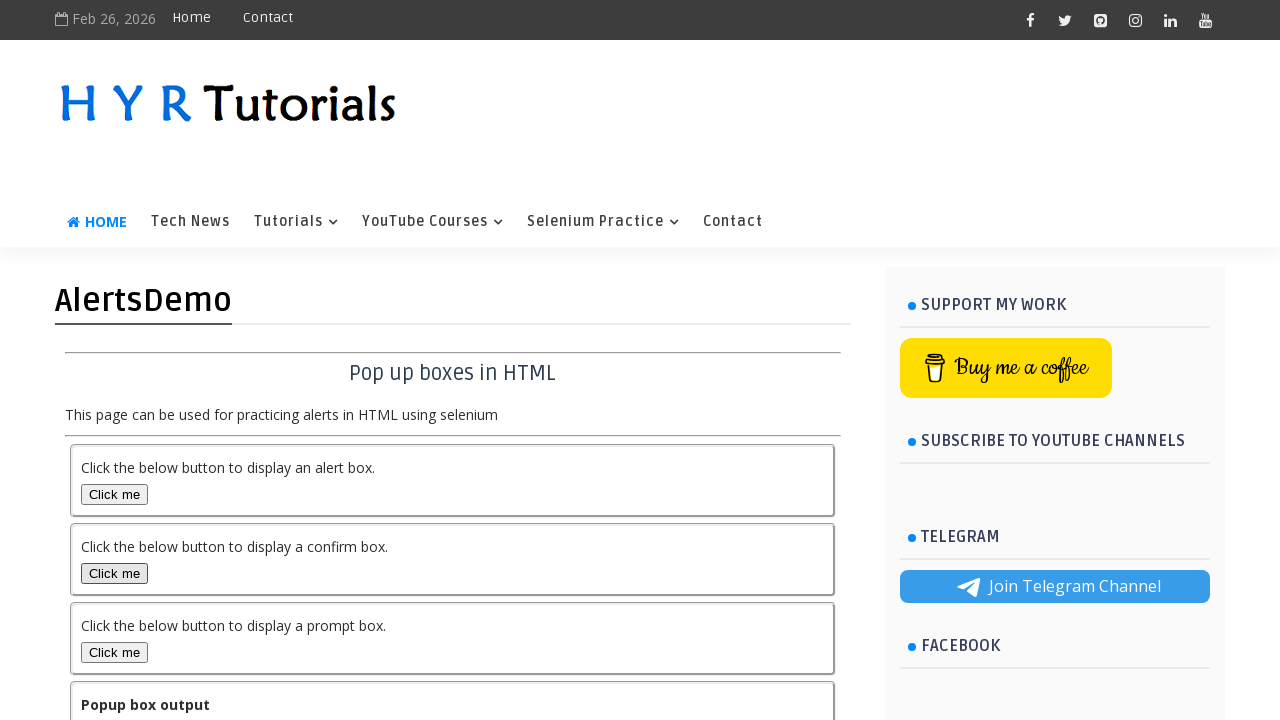

Set up dialog handler to dismiss confirm box
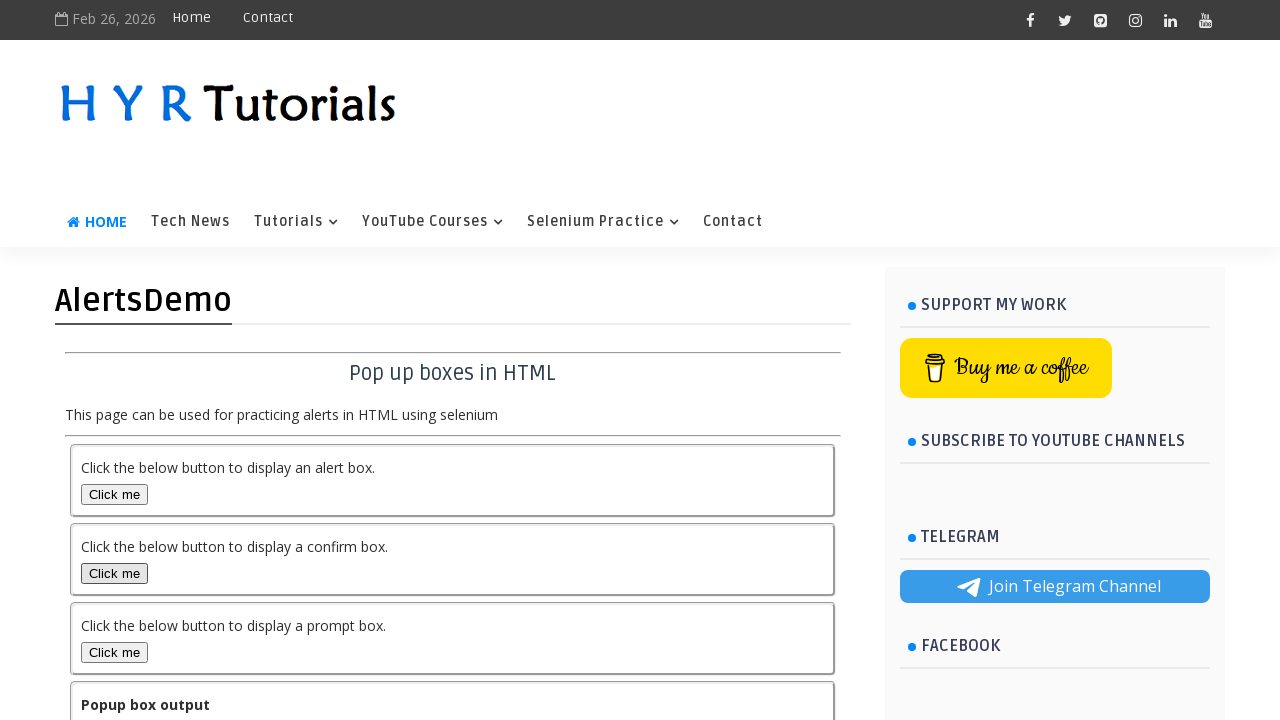

Waited 500ms after dismissing confirm box
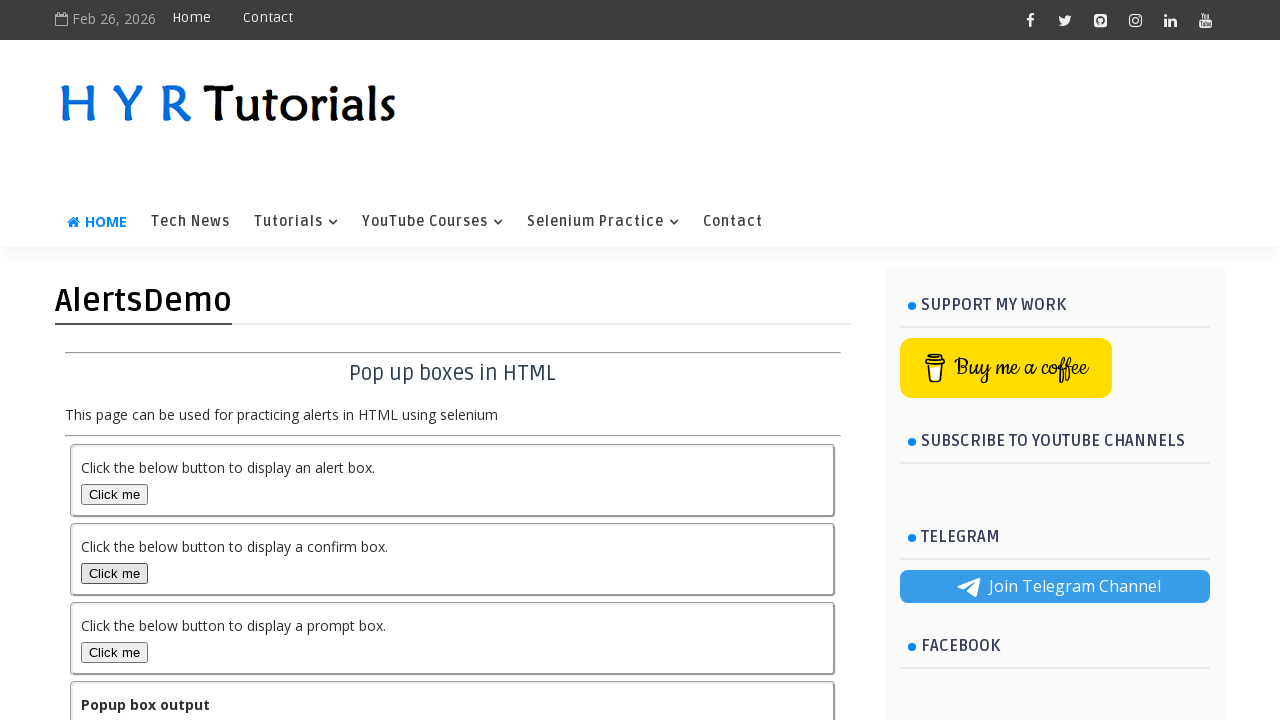

Clicked prompt box button at (114, 652) on #promptBox
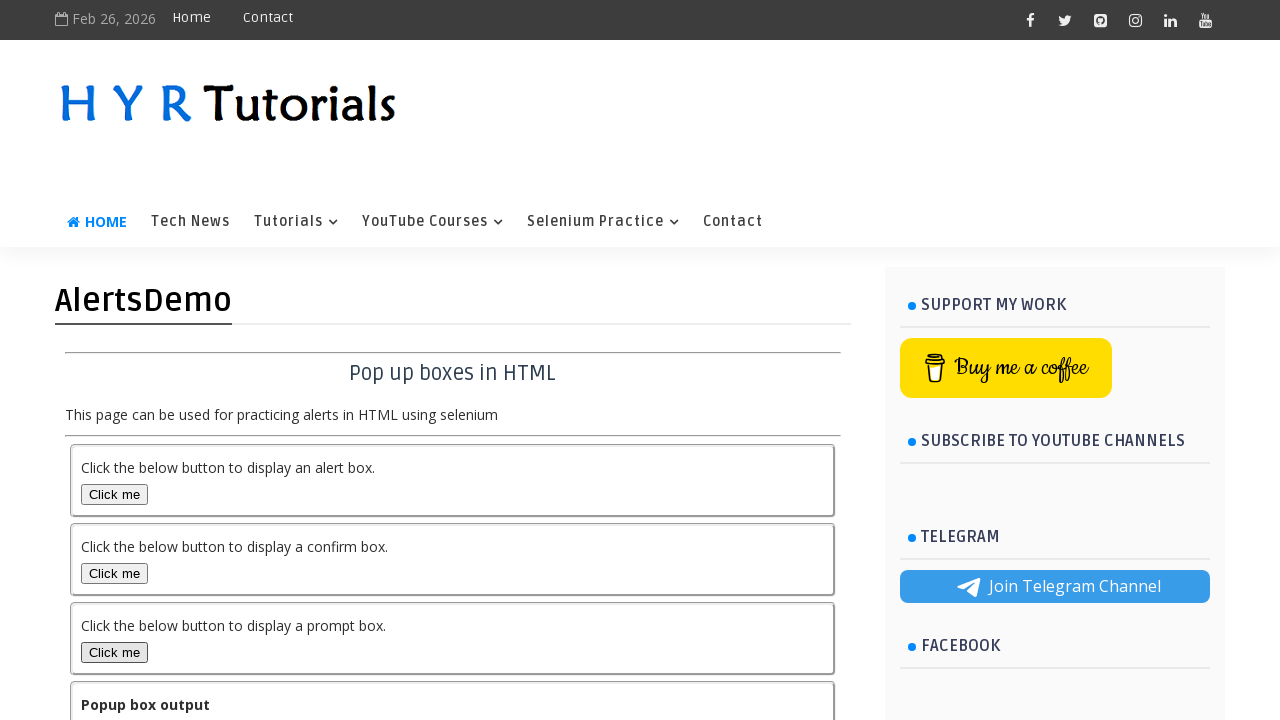

Set up dialog handler to accept prompt box with text 'SURYA'
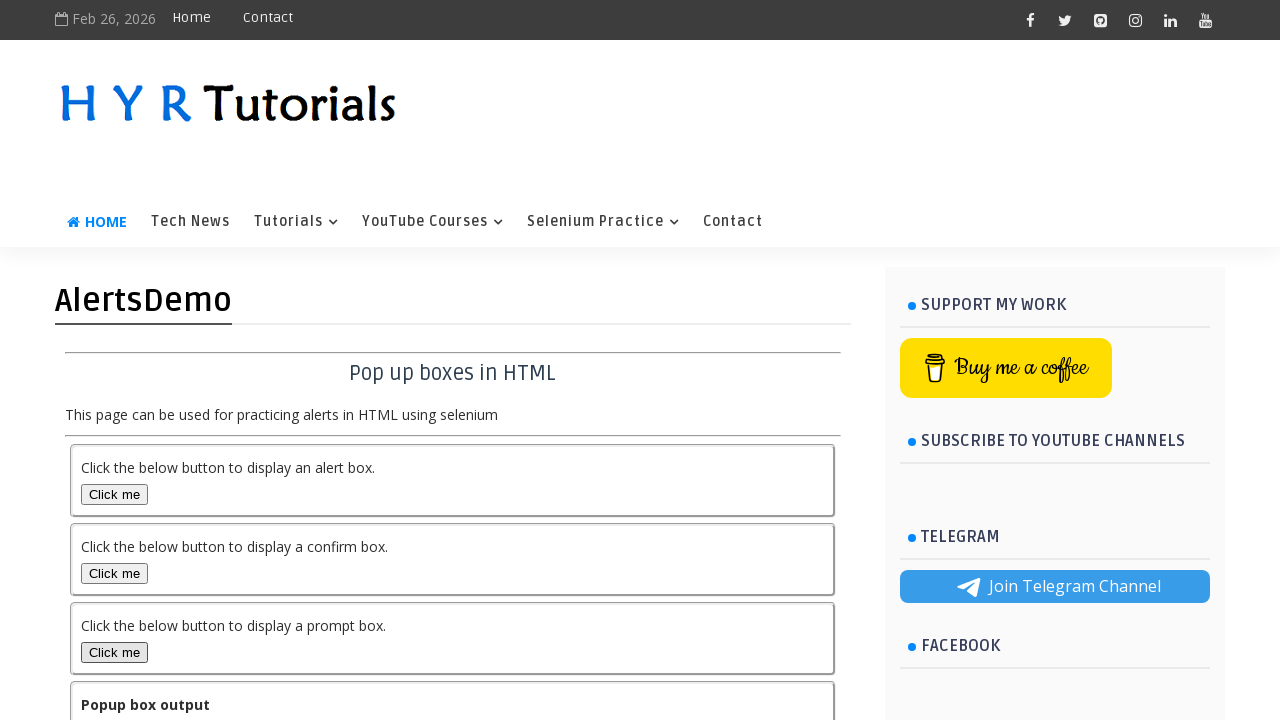

Waited 500ms after accepting prompt box with text input
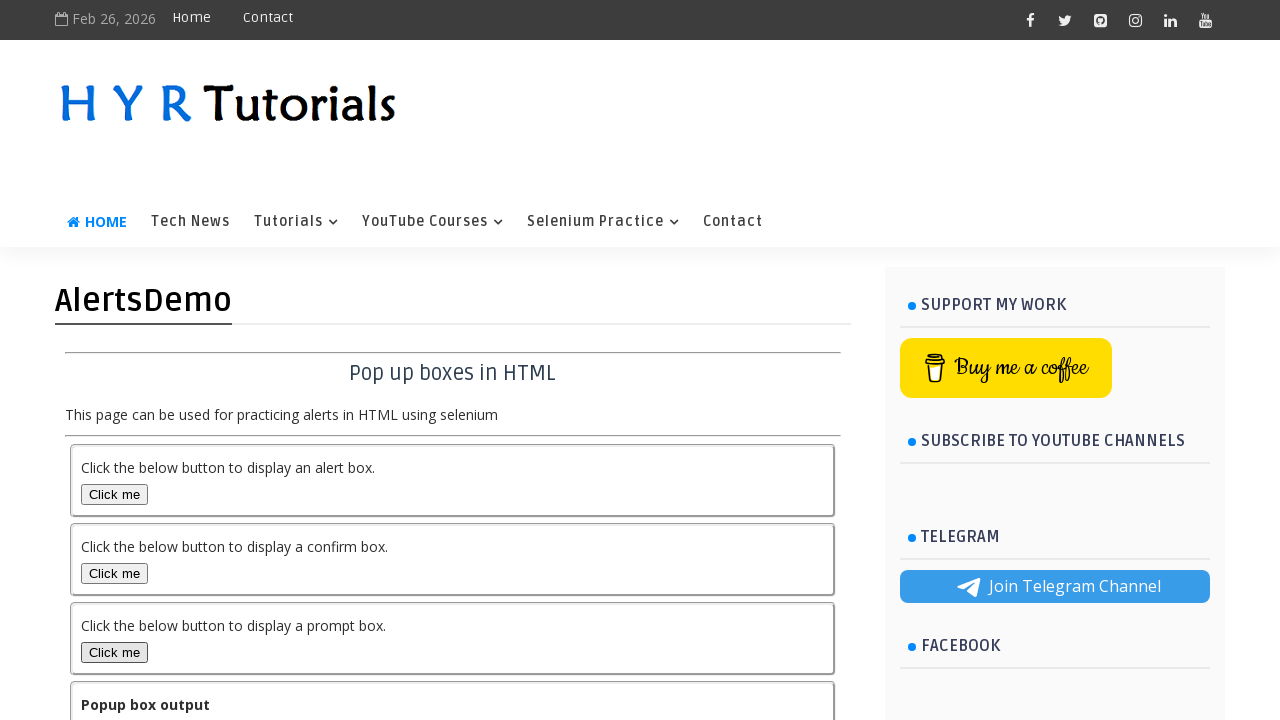

Clicked prompt box button again at (114, 652) on #promptBox
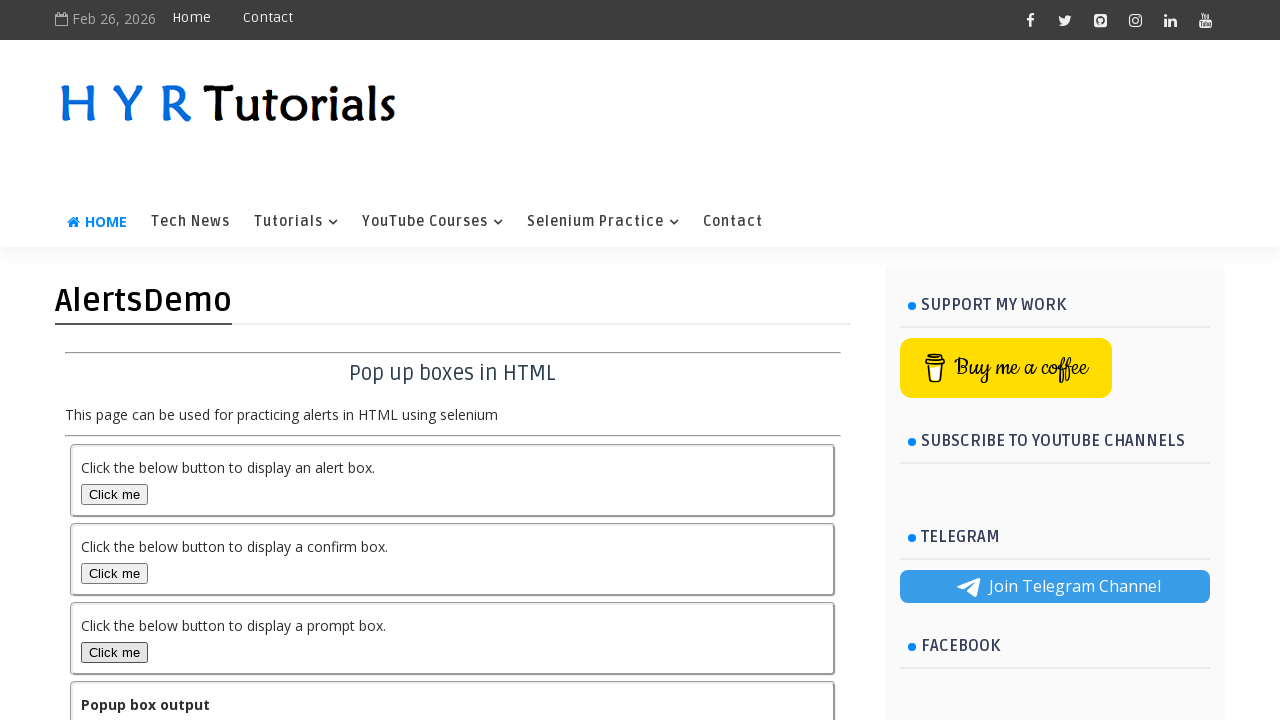

Set up dialog handler to dismiss prompt box
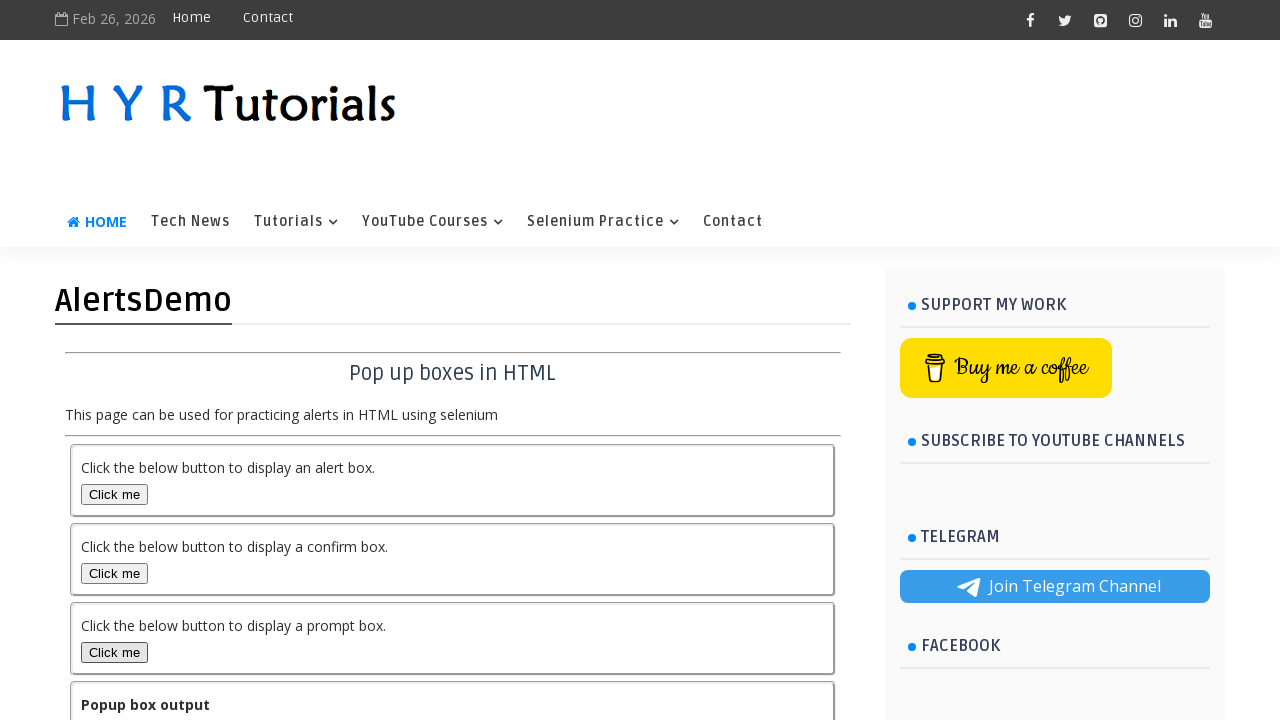

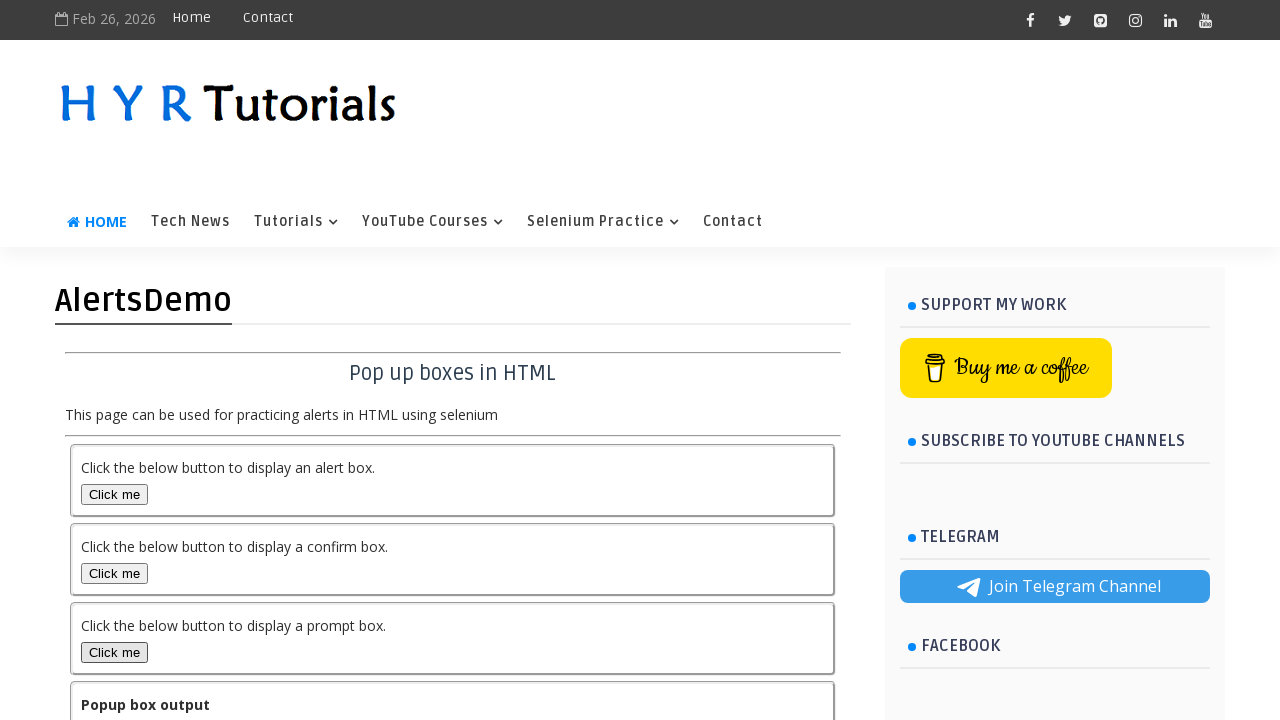